Tests the Indian Railways train search functionality by entering source station (Chennai/MAS) and destination station (Madurai/MDU), unchecking the date filter checkbox, and verifying train results are displayed in the table

Starting URL: https://erail.in/

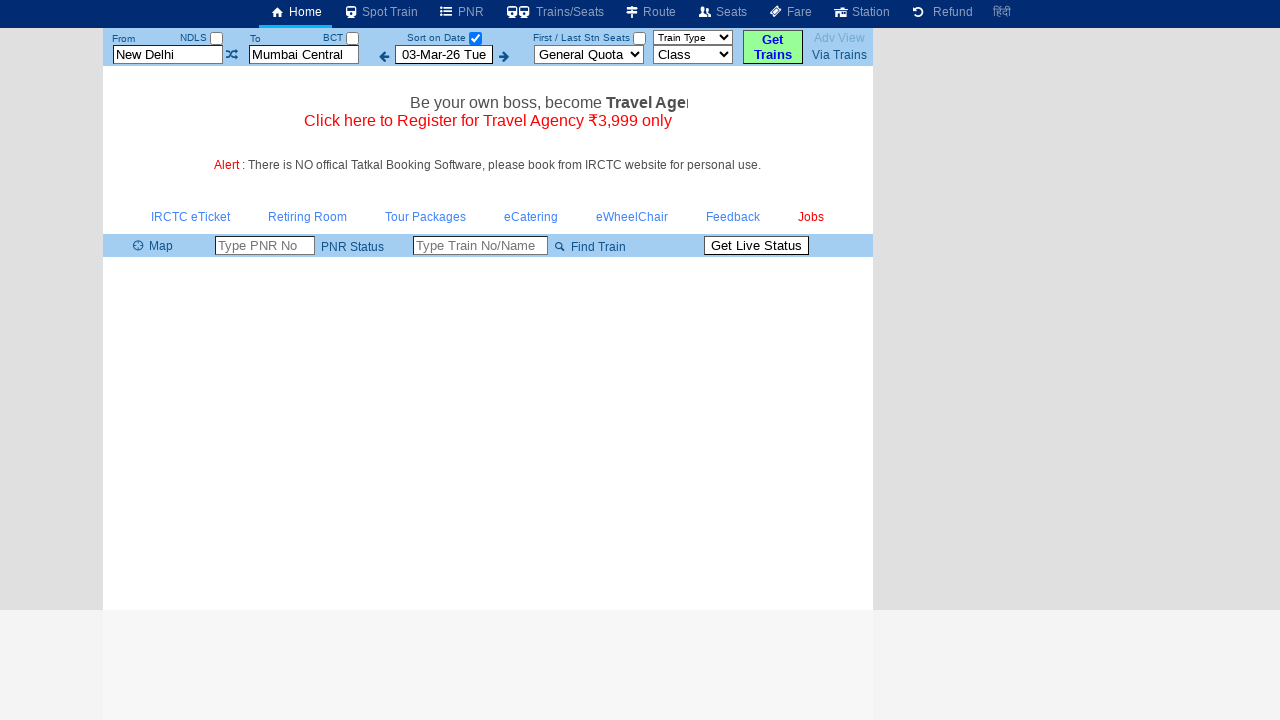

Cleared the From Station input field on input#txtStationFrom
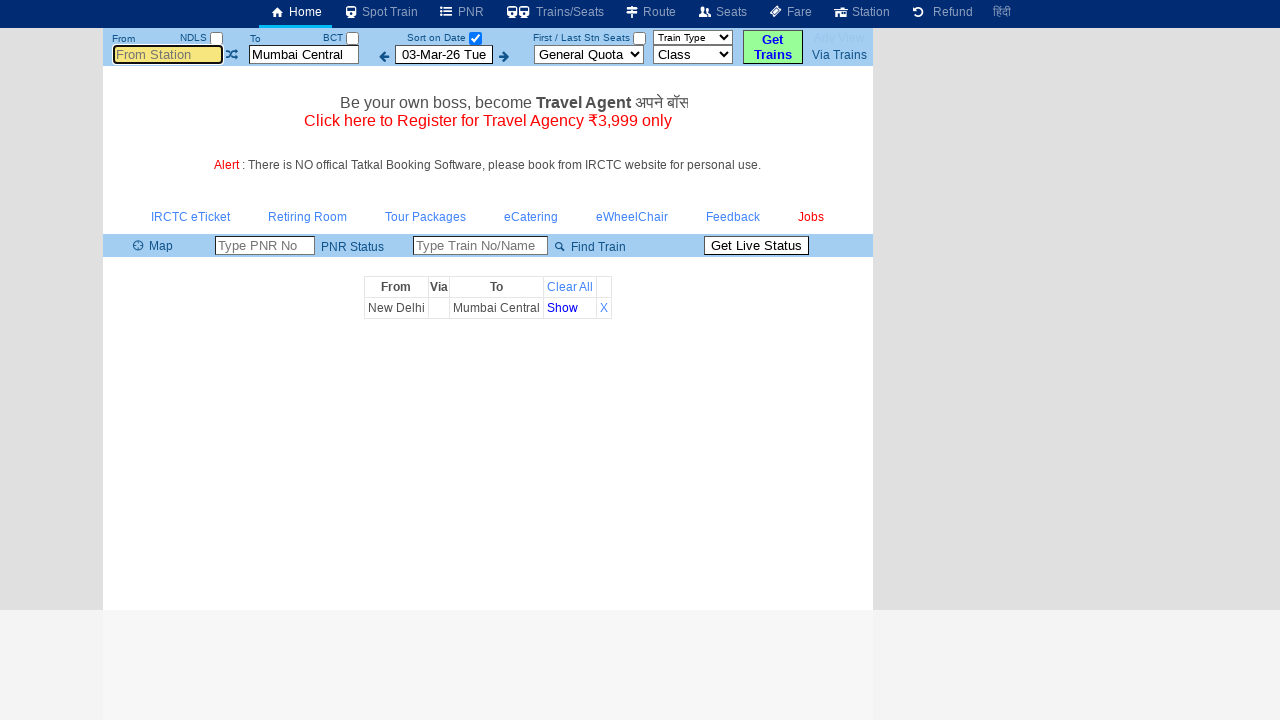

Entered 'MAS' (Chennai) as source station on input#txtStationFrom
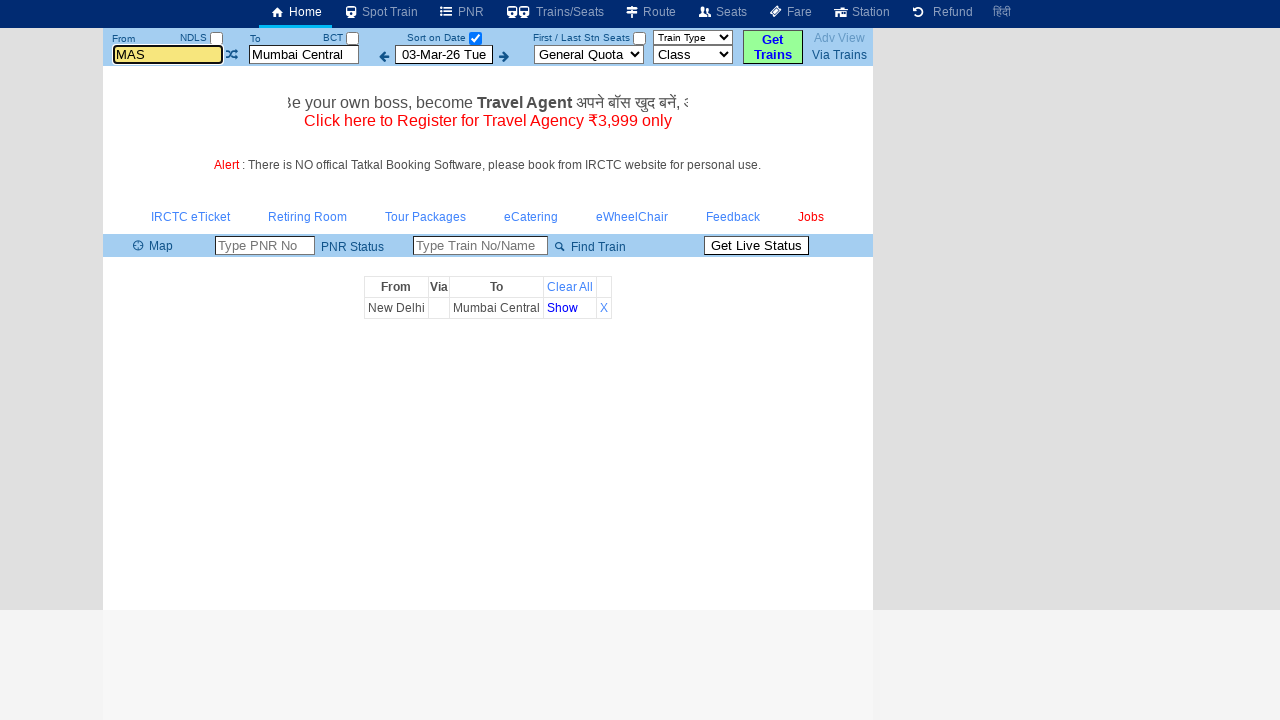

Pressed Tab to move to next field
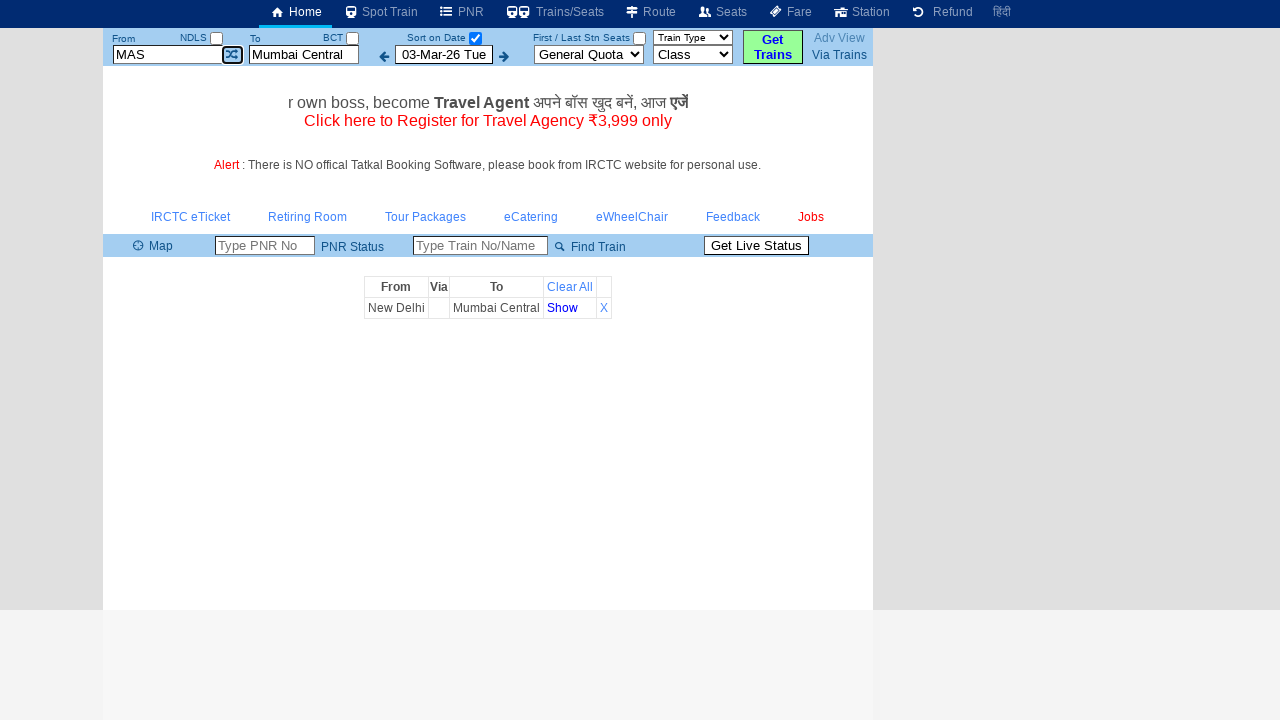

Cleared the To Station input field on input#txtStationTo
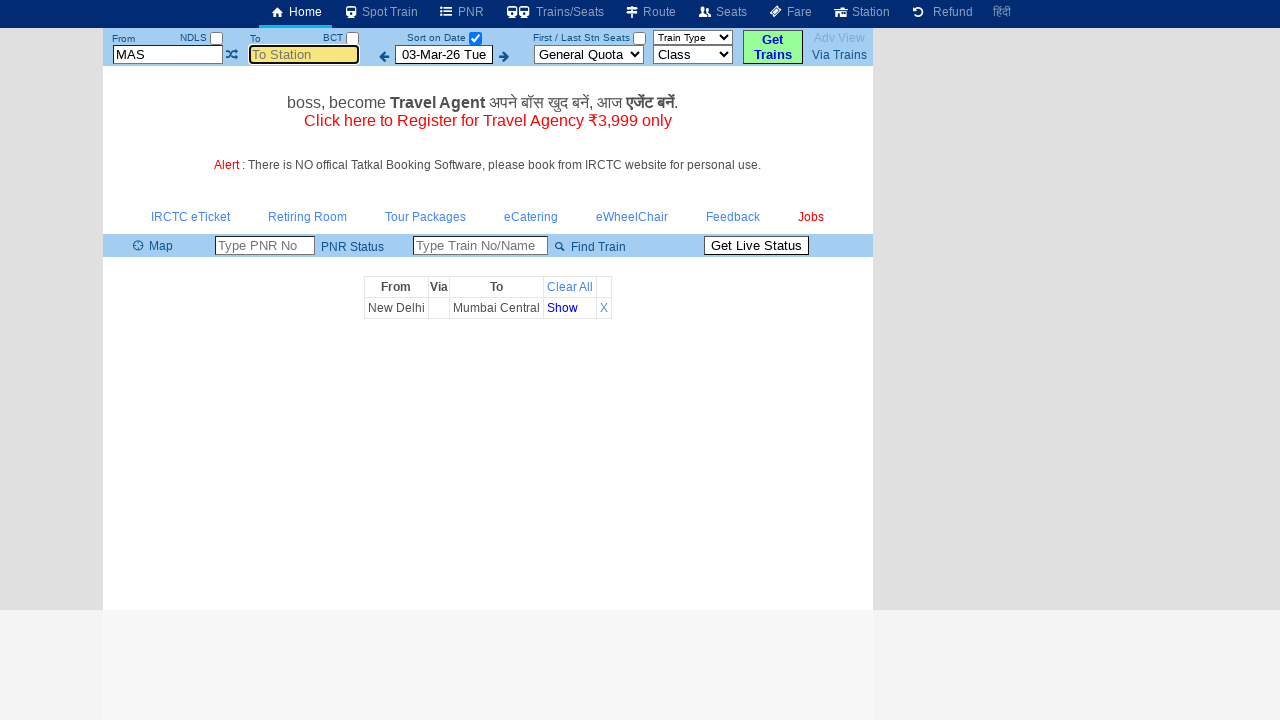

Entered 'MDU' (Madurai) as destination station on input#txtStationTo
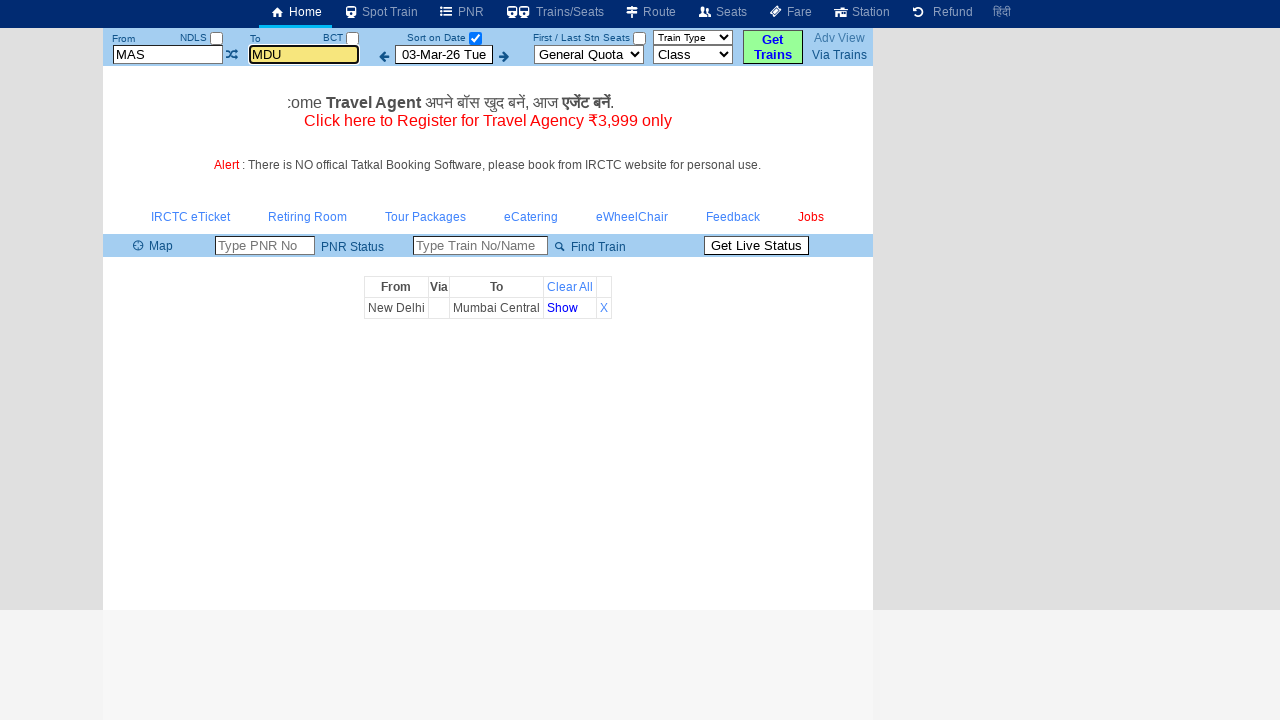

Pressed Tab to move to next field
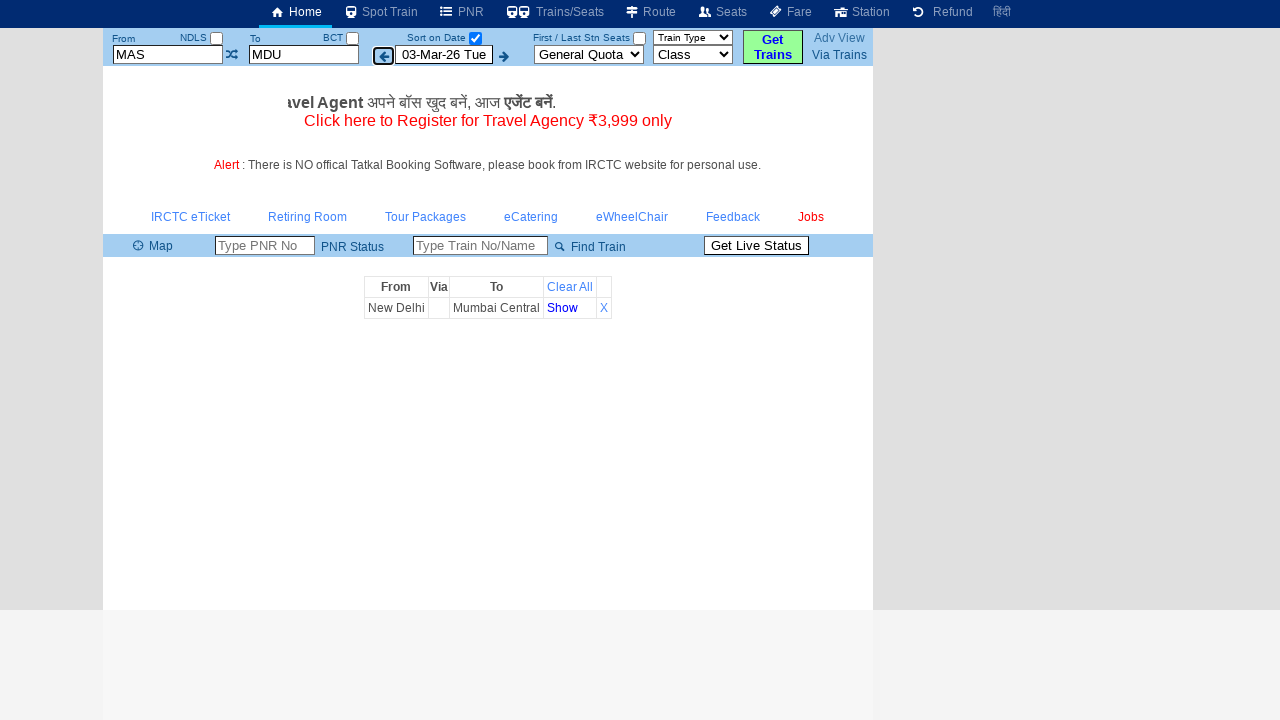

Unchecked the date filter checkbox at (475, 38) on #chkSelectDateOnly
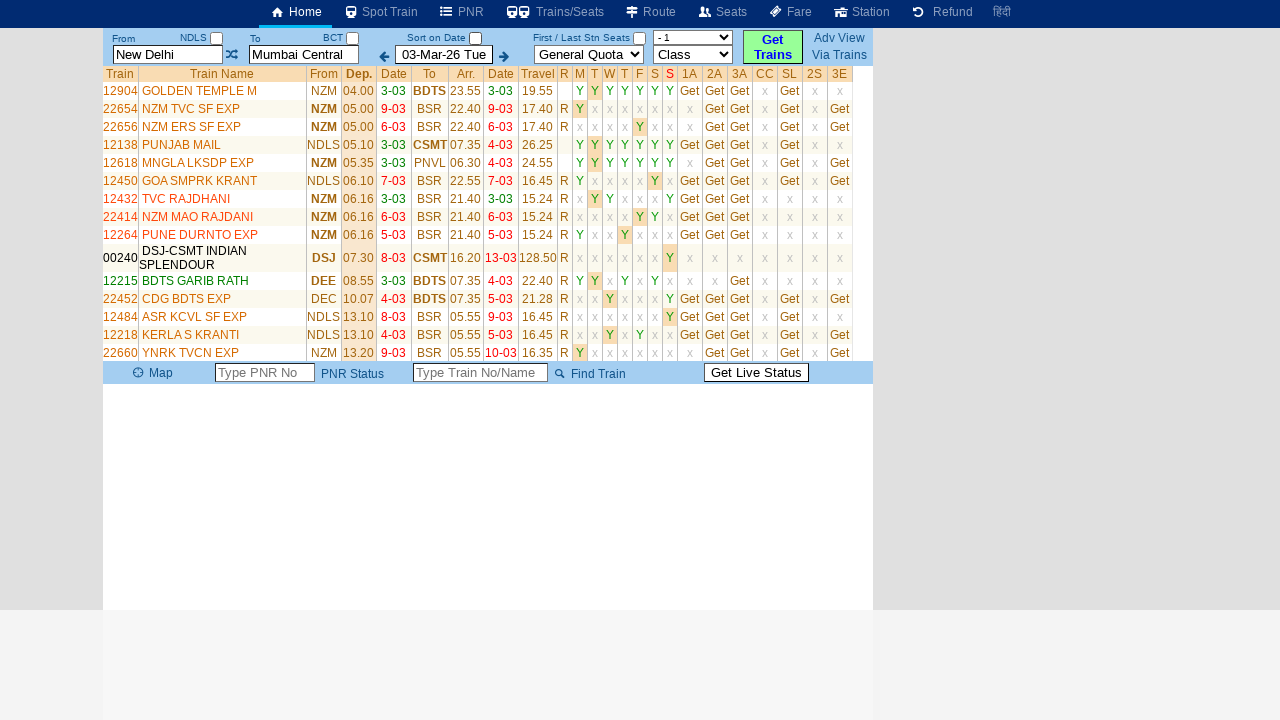

Train results table loaded successfully
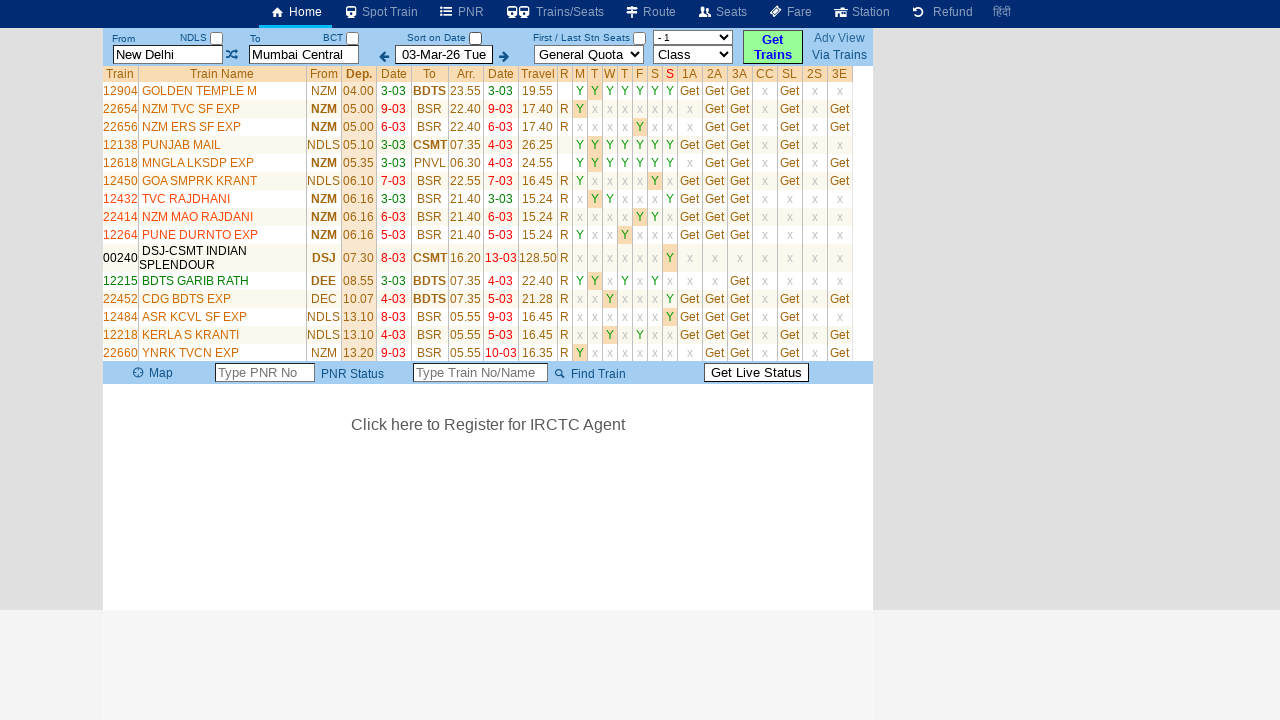

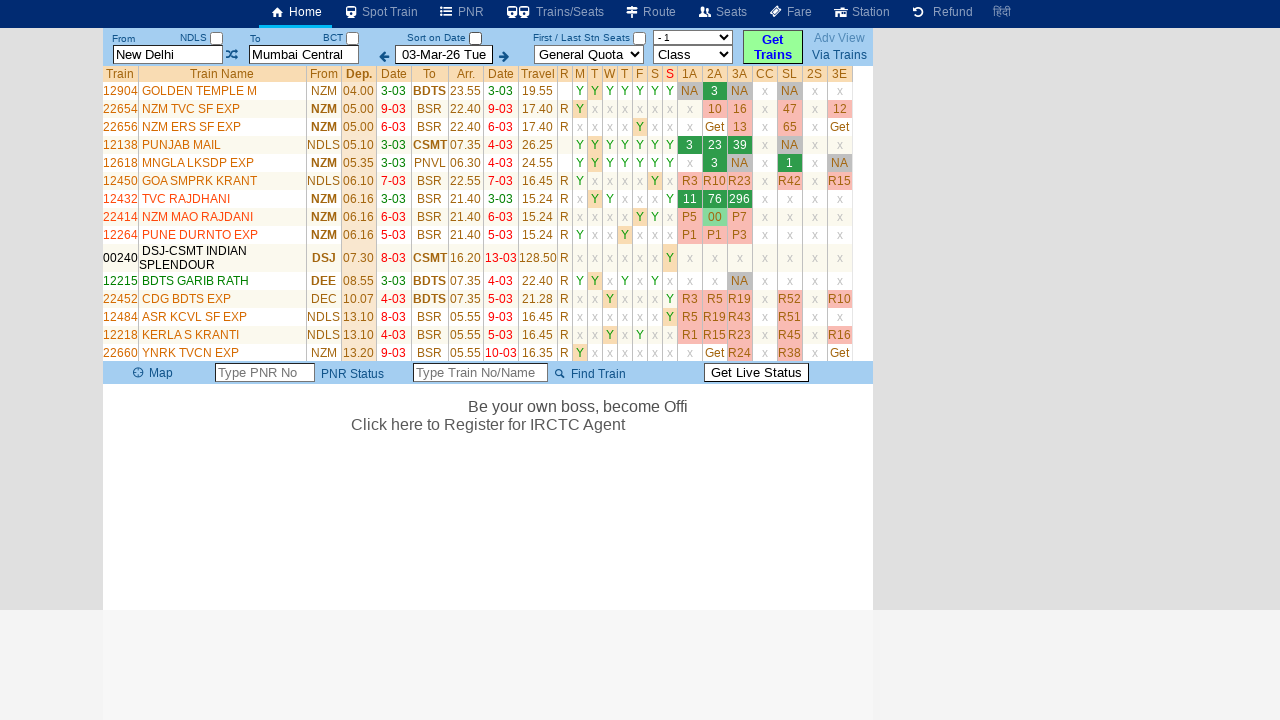